Tests the add/remove elements functionality by navigating to the add/remove elements page, clicking the Add Element button to create a new button, then clicking the Delete button to remove it

Starting URL: http://the-internet.herokuapp.com/

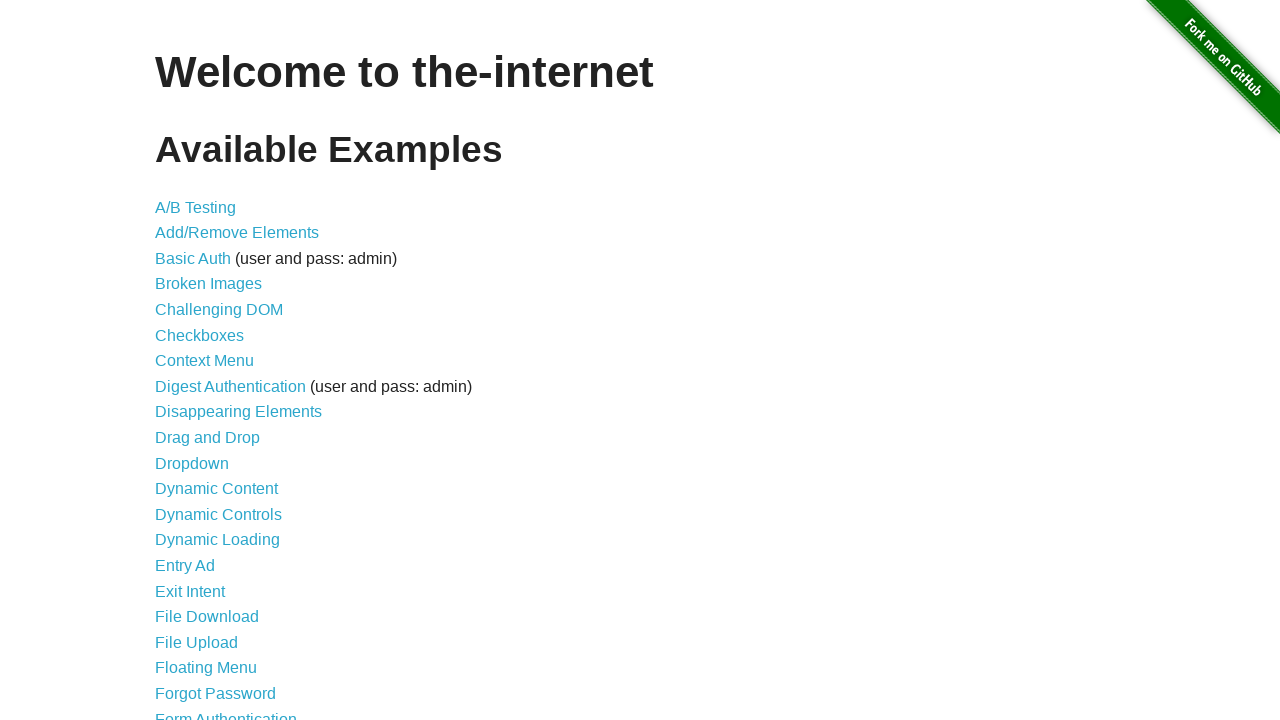

Clicked on add/remove elements link at (237, 233) on a[href='/add_remove_elements/']
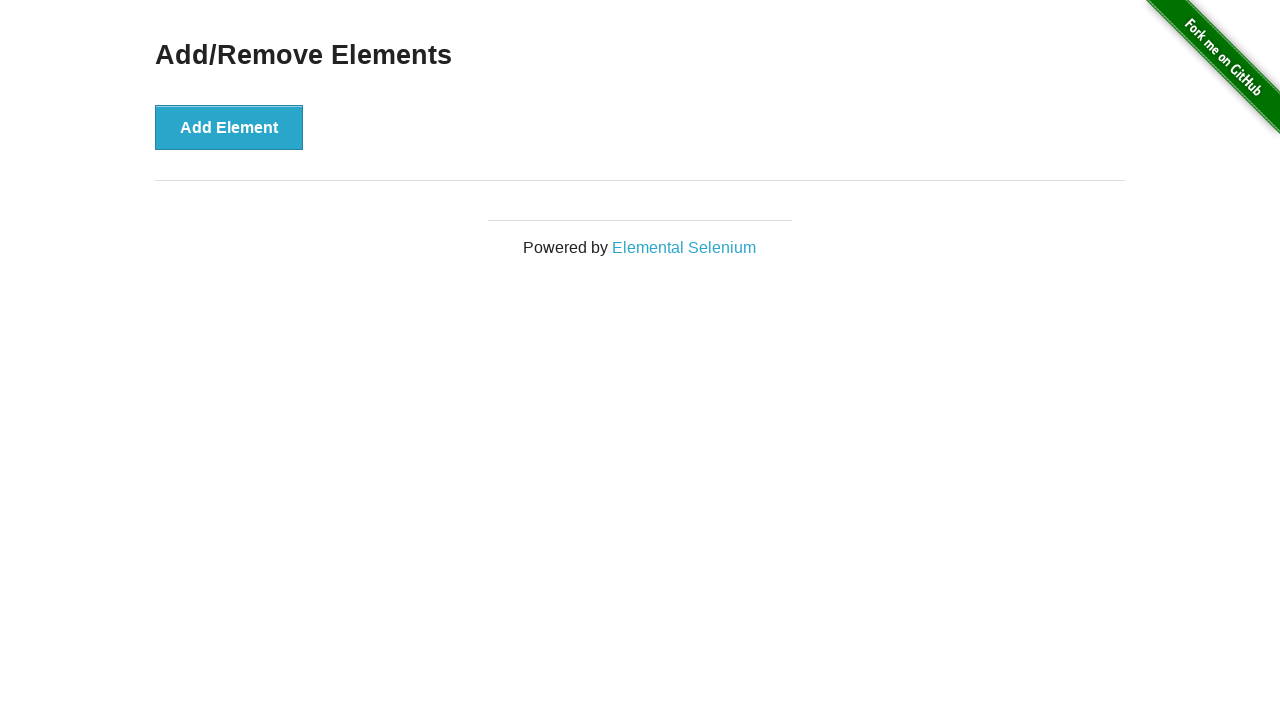

Navigated to add/remove elements page
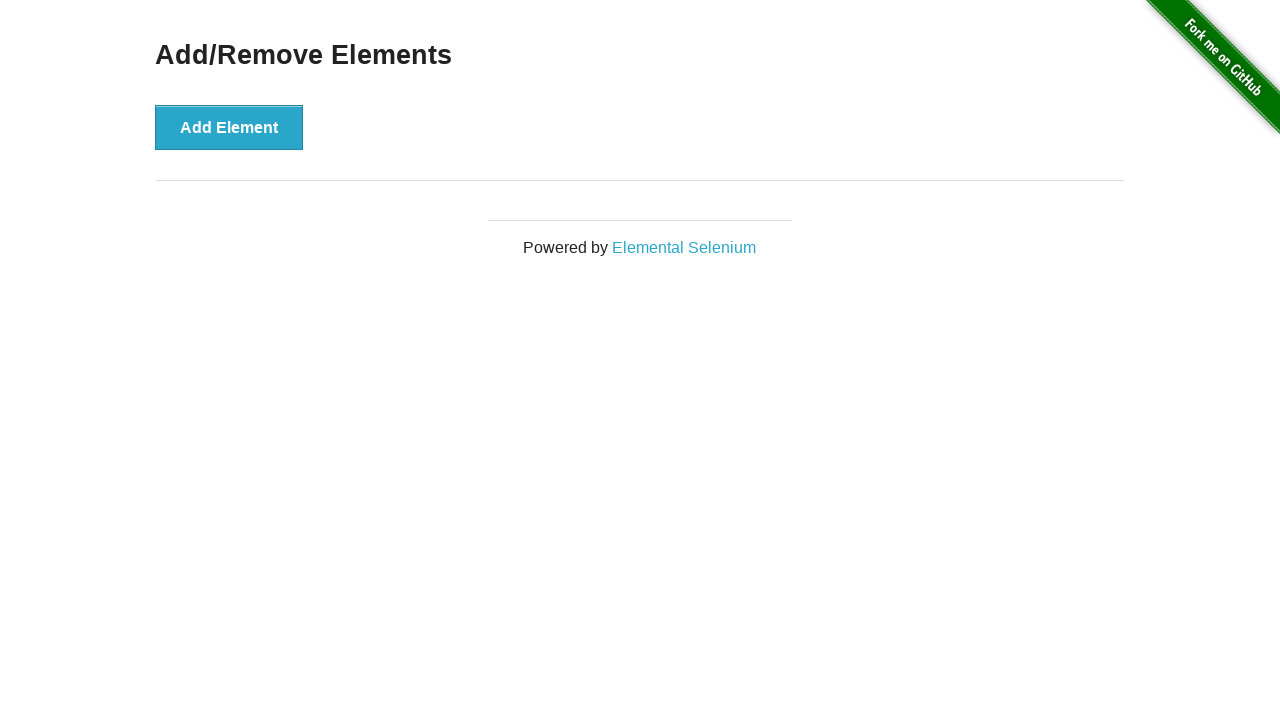

Clicked Add Element button to create new button at (229, 127) on button[onclick='addElement()']
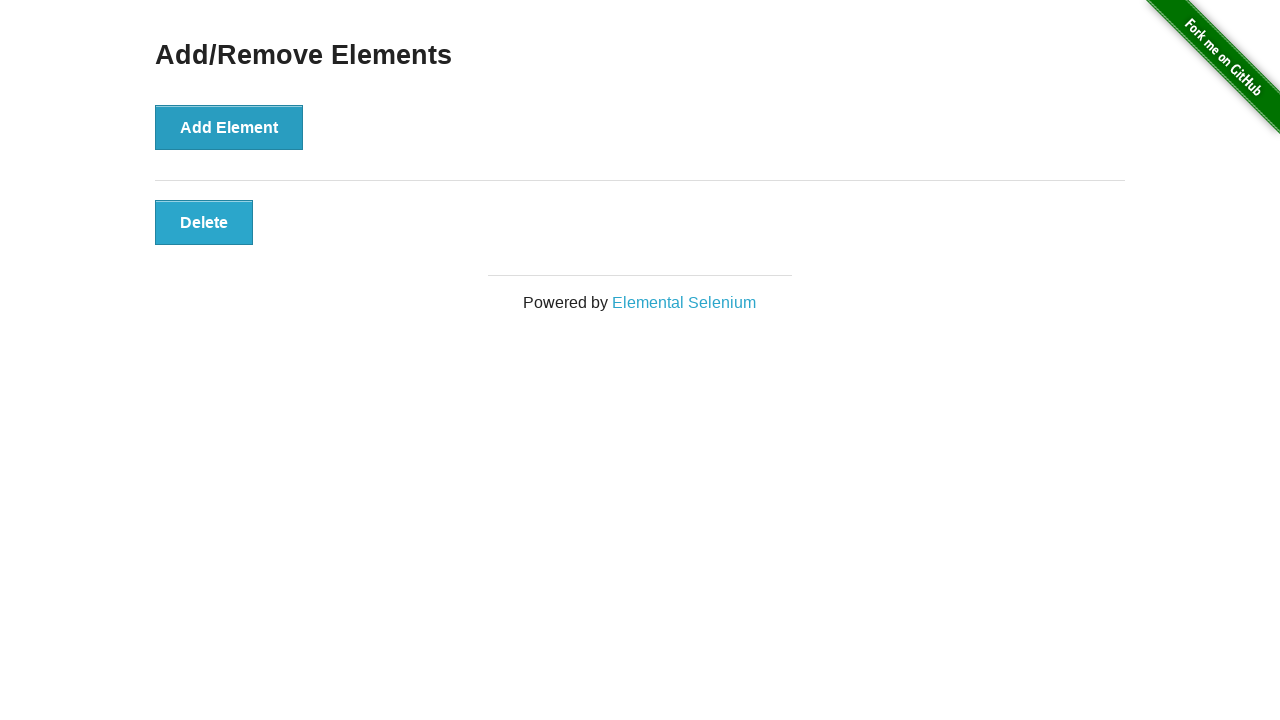

Delete button appeared on the page
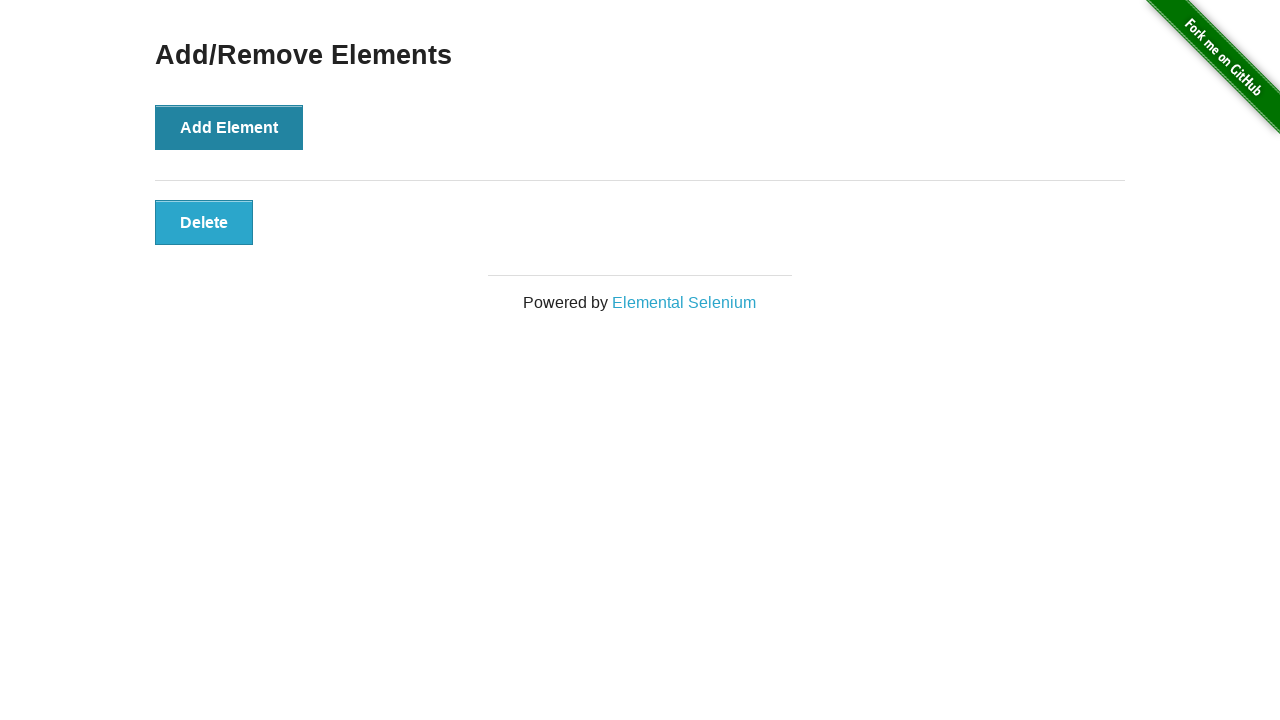

Clicked Delete button to remove the element at (204, 222) on button.added-manually
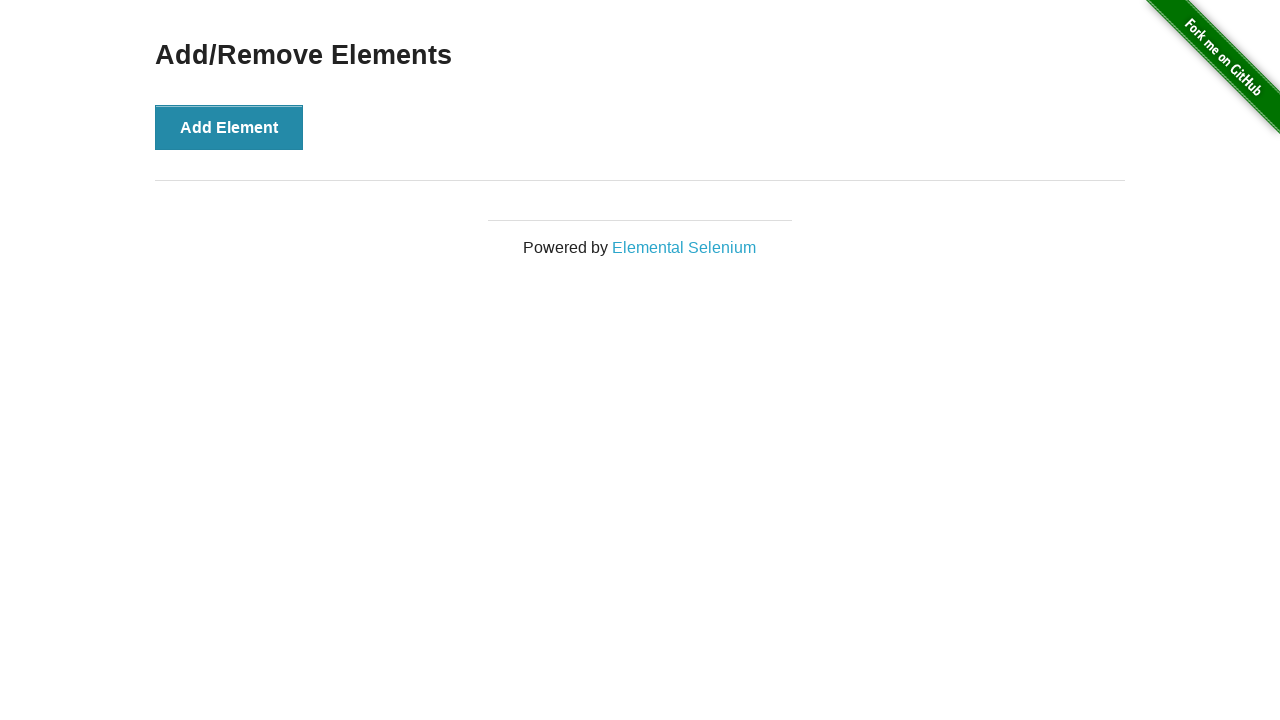

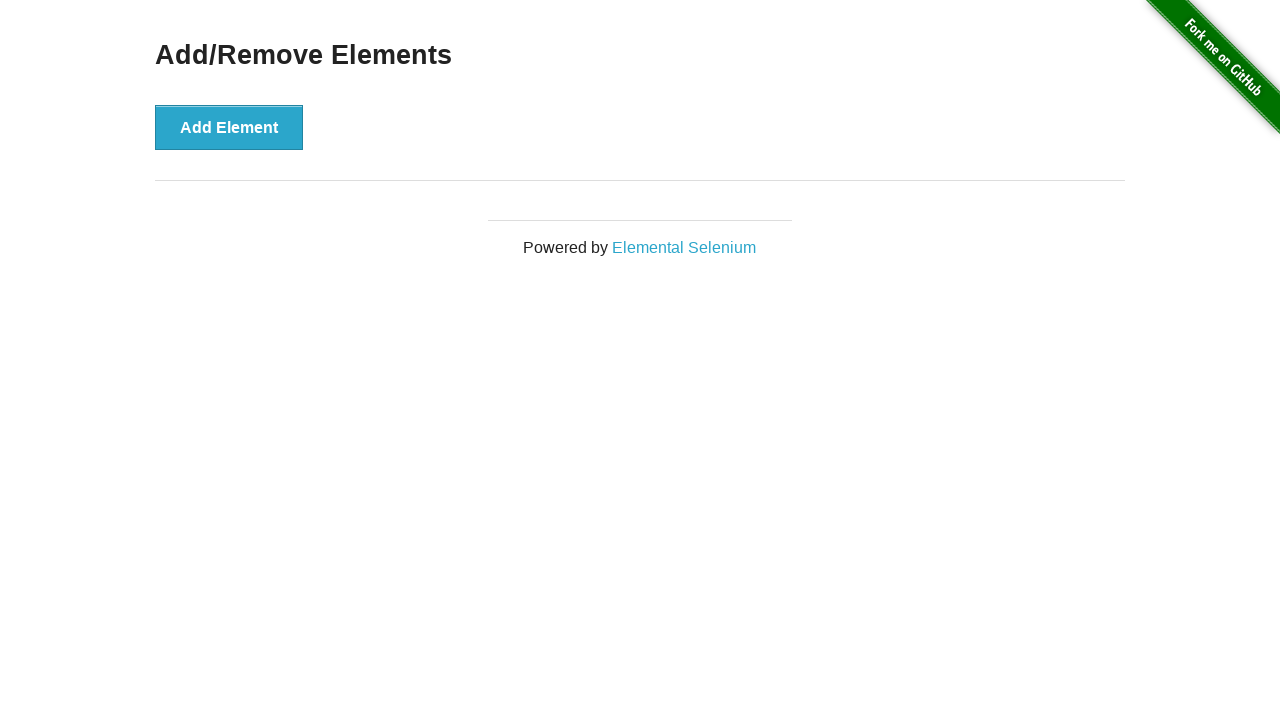